Tests the Selenium documentation site search functionality by clicking the search icon, entering a query, and waiting for search results to appear

Starting URL: https://www.selenium.dev/

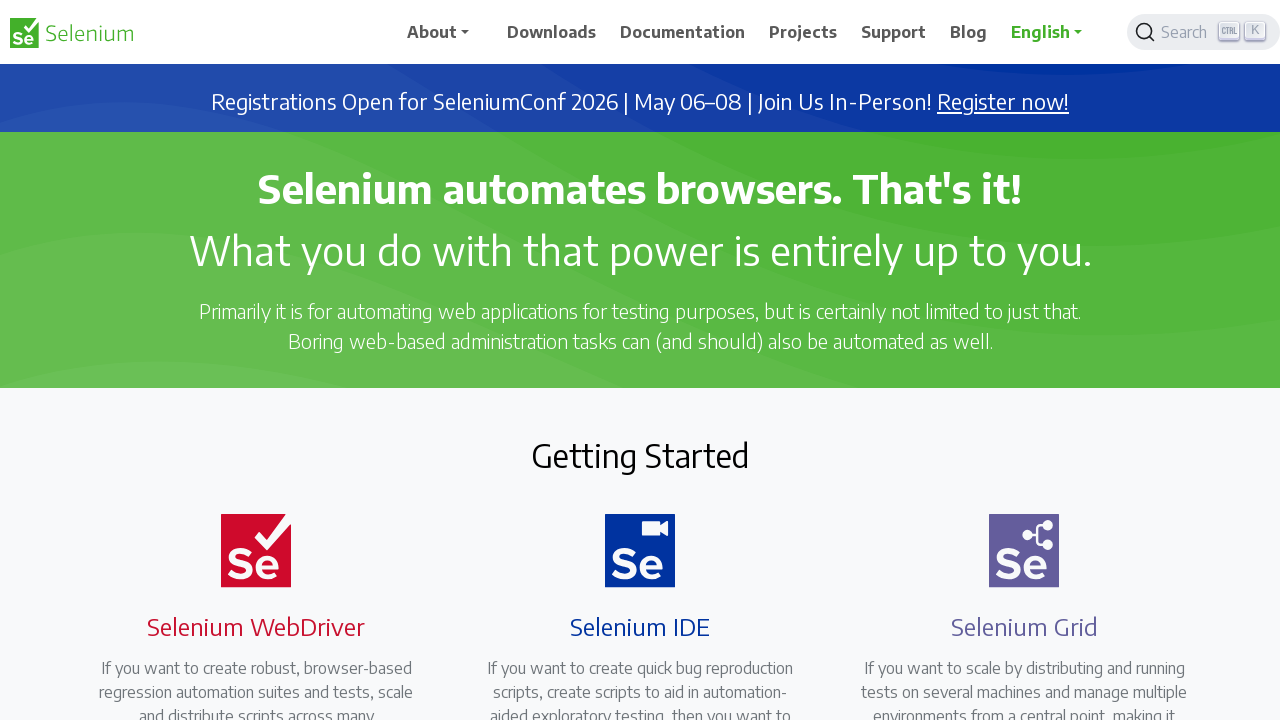

Waited for page to fully load (networkidle)
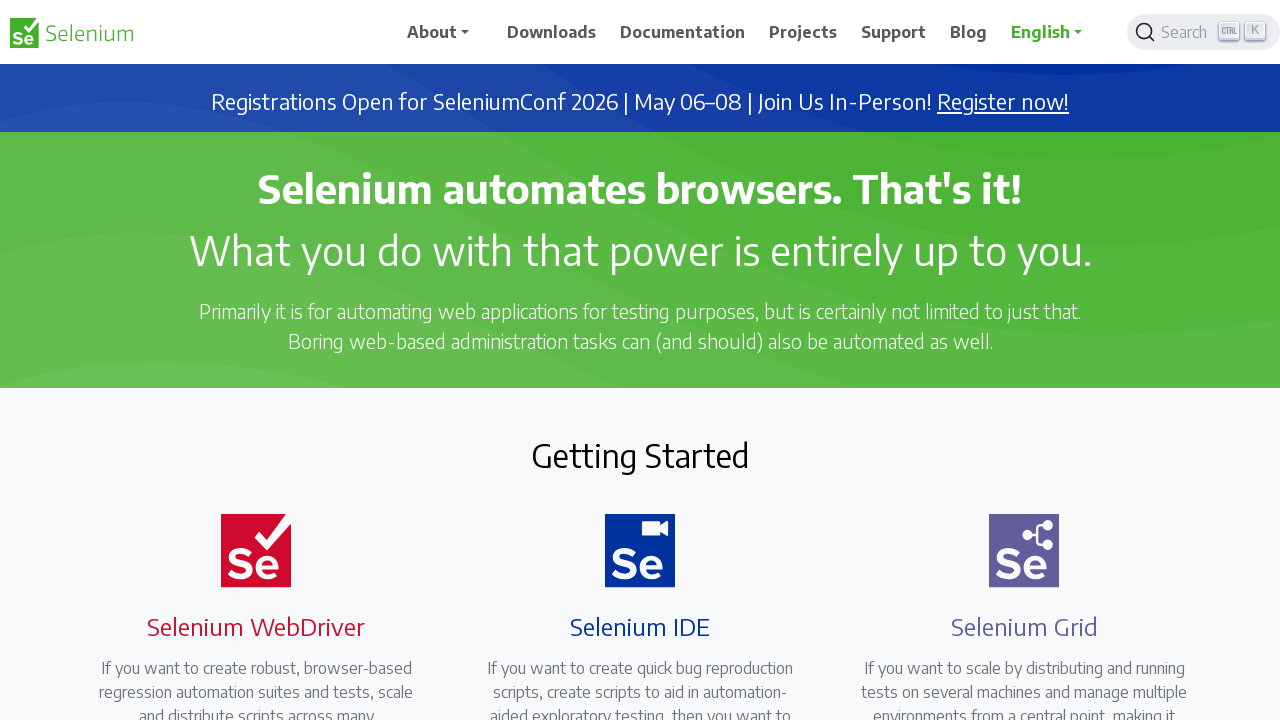

Clicked search icon to open search box at (1145, 32) on .DocSearch-Search-Icon
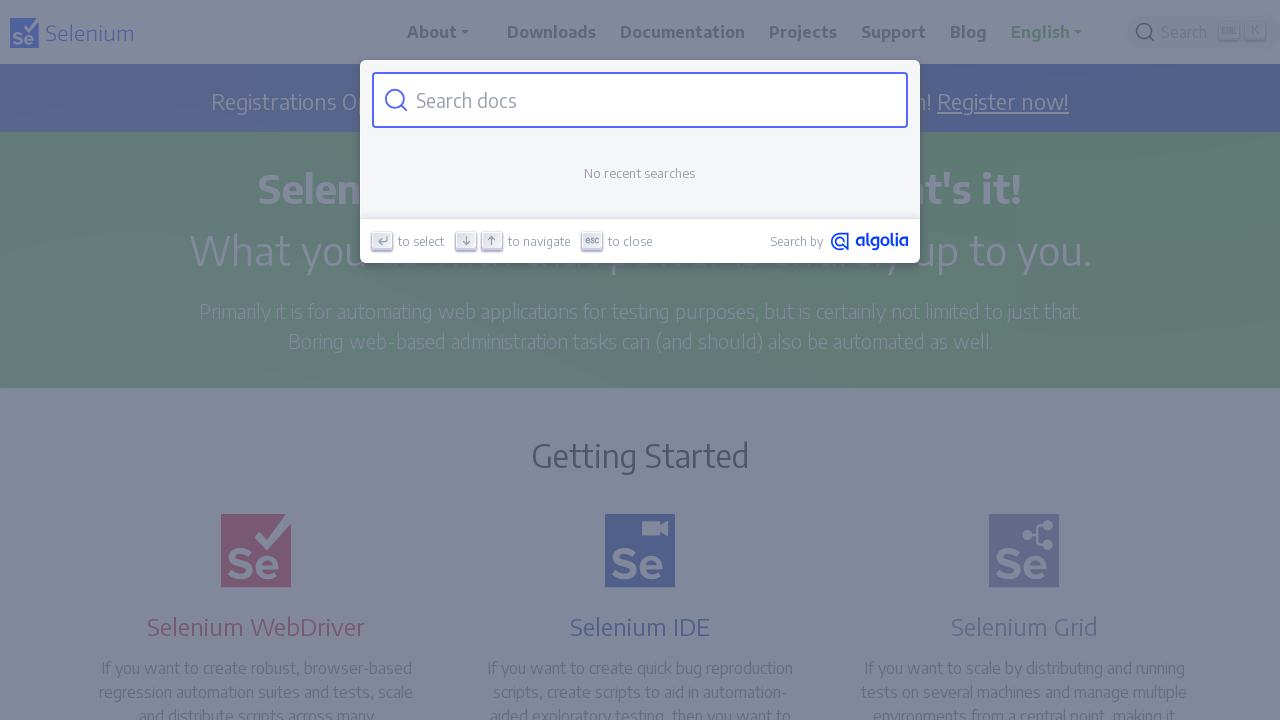

Entered 'selenium java' in search field on .DocSearch-Input
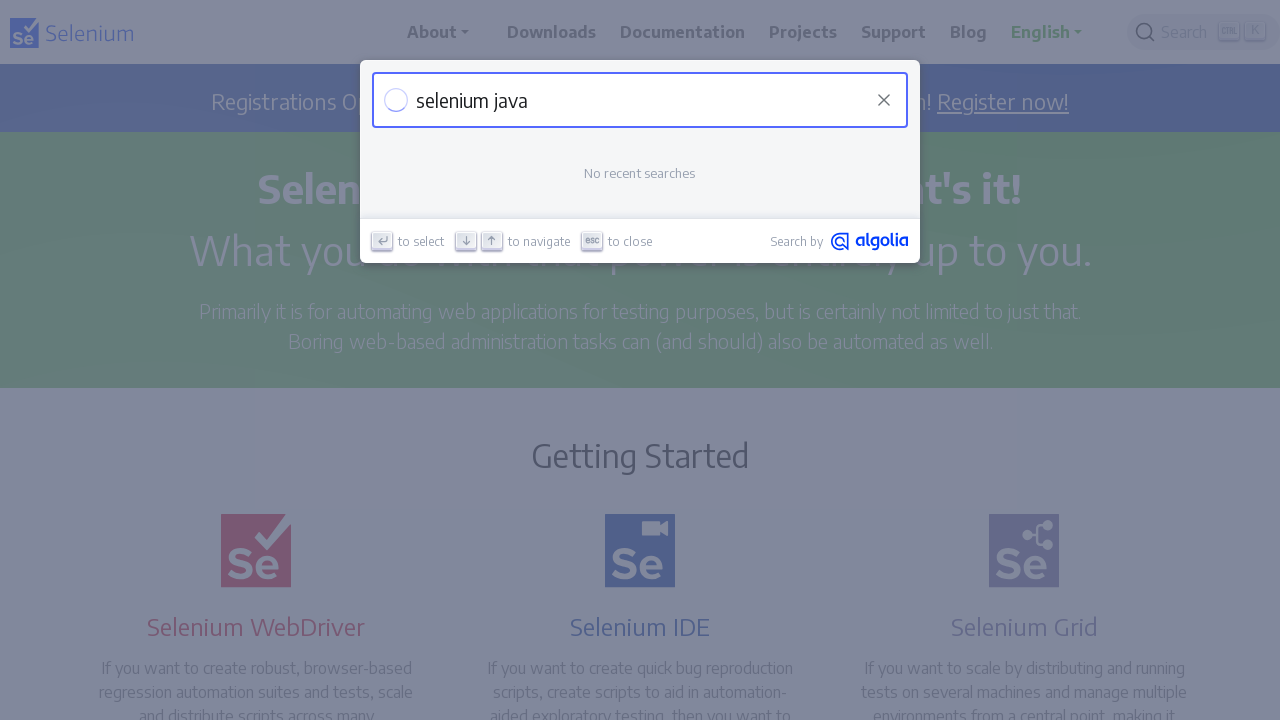

Search results containing 'Selenium' and 'Java' appeared
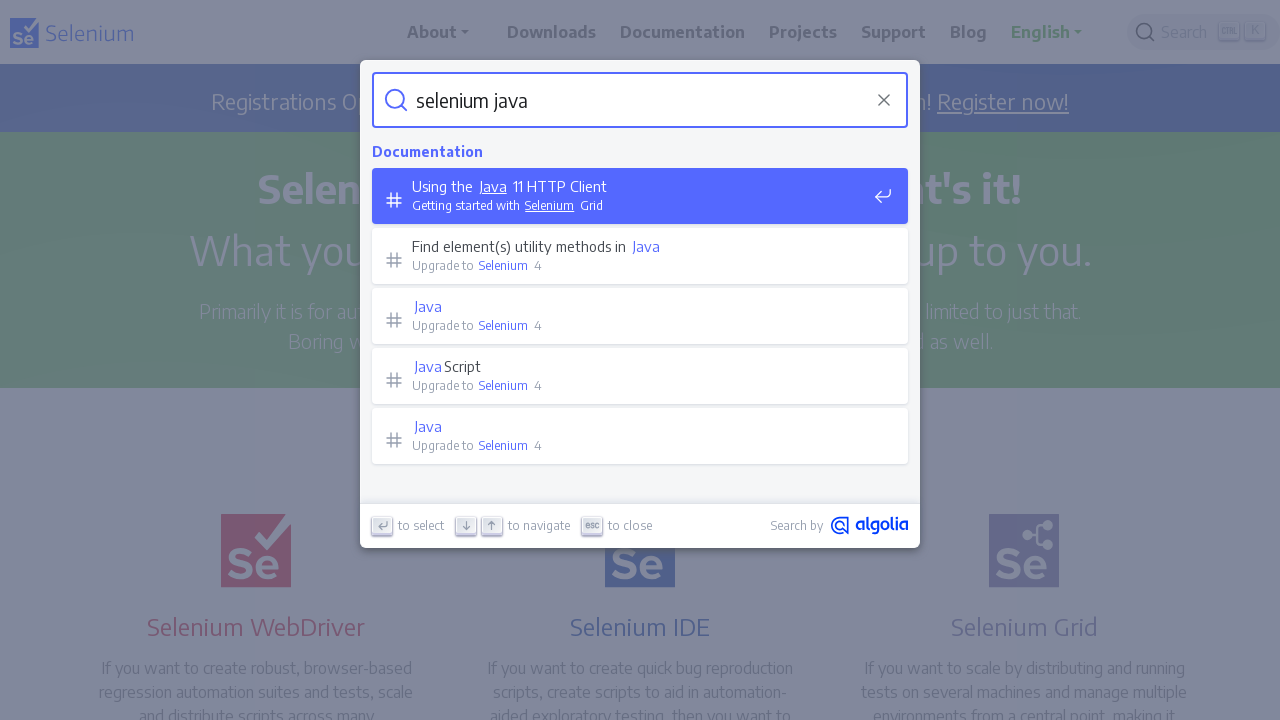

Verified search results - found 5 results
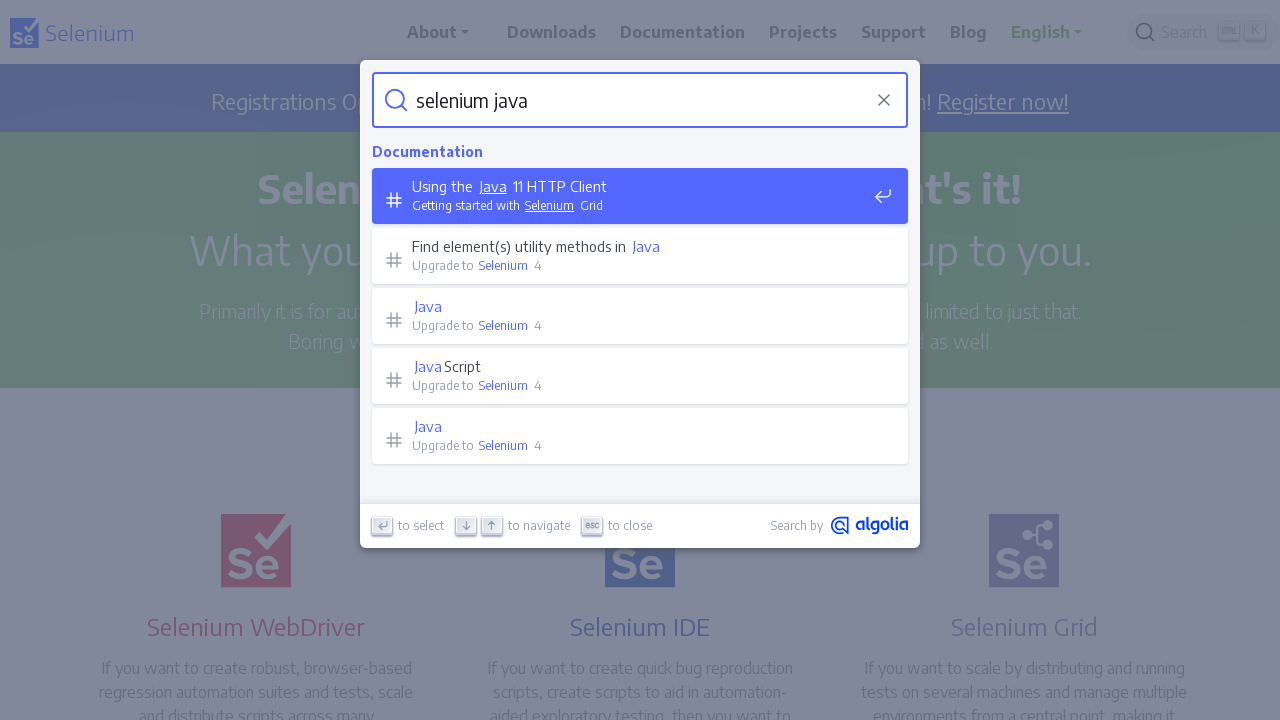

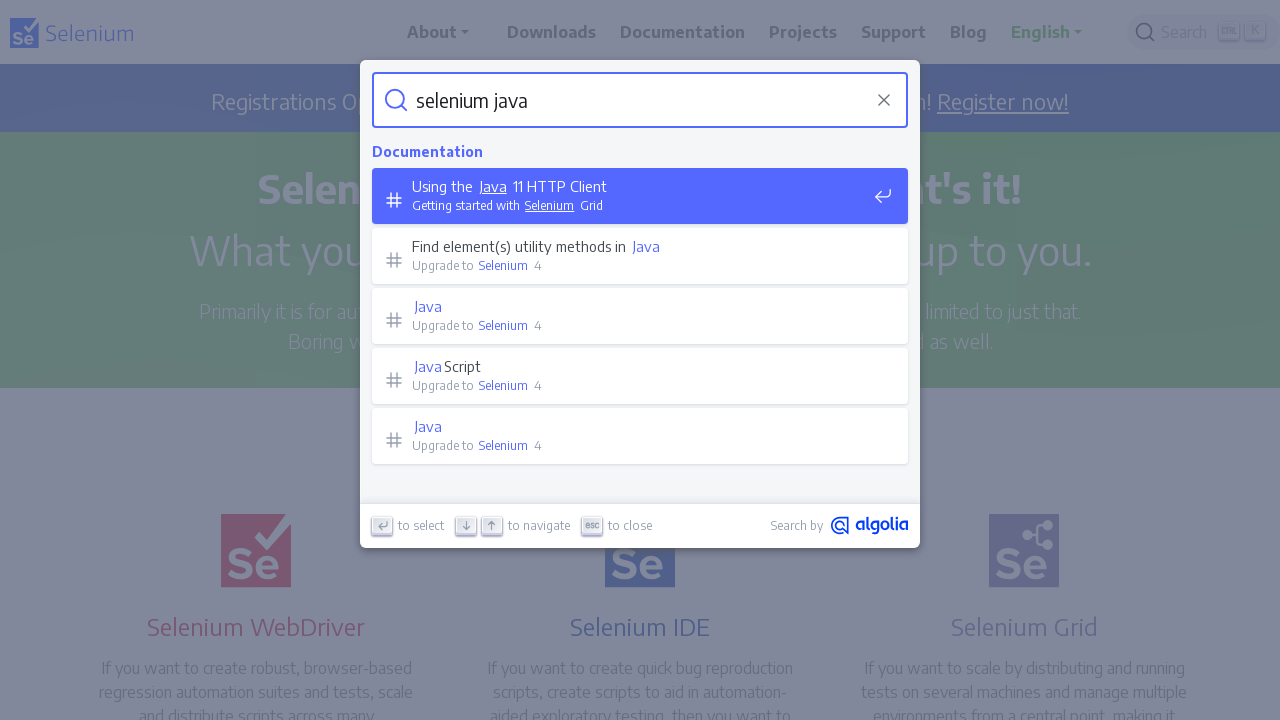